Tests shopping cart functionality by adding items from shop page and verifying they appear in the cart

Starting URL: https://jupiter.cloud.planittesting.com/#/

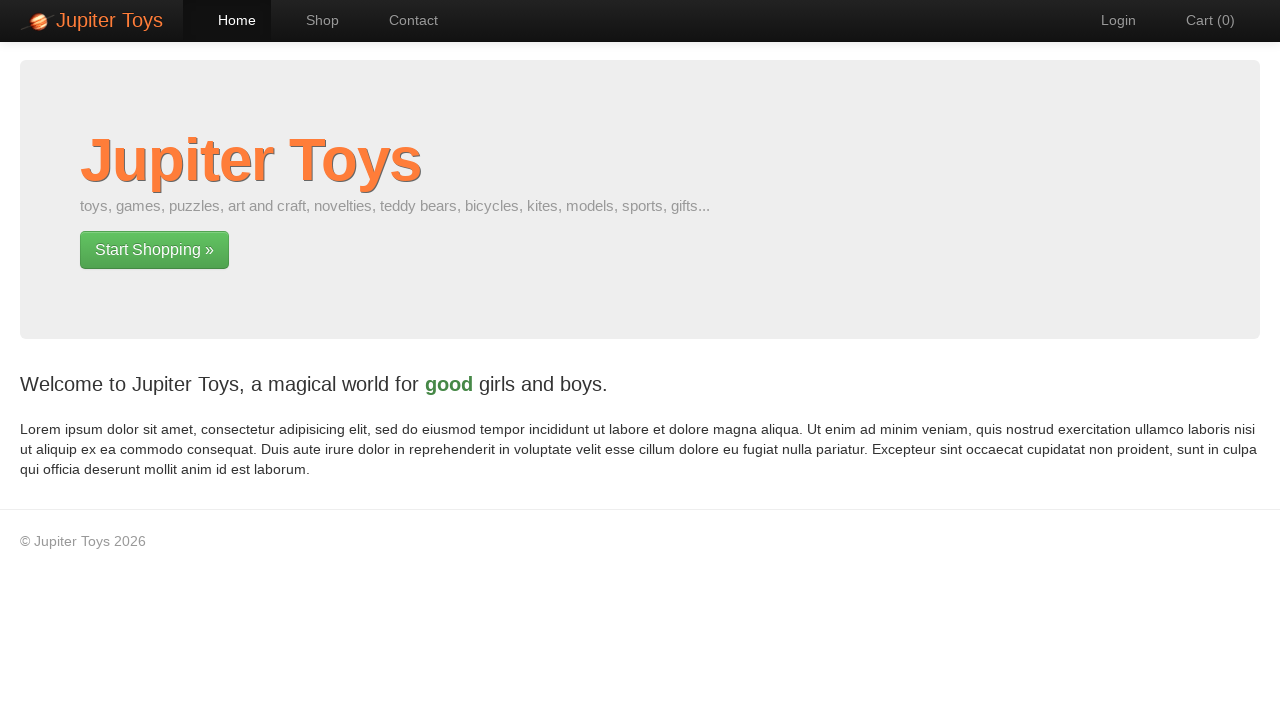

Clicked shop page link at (312, 20) on a[href='#/shop']
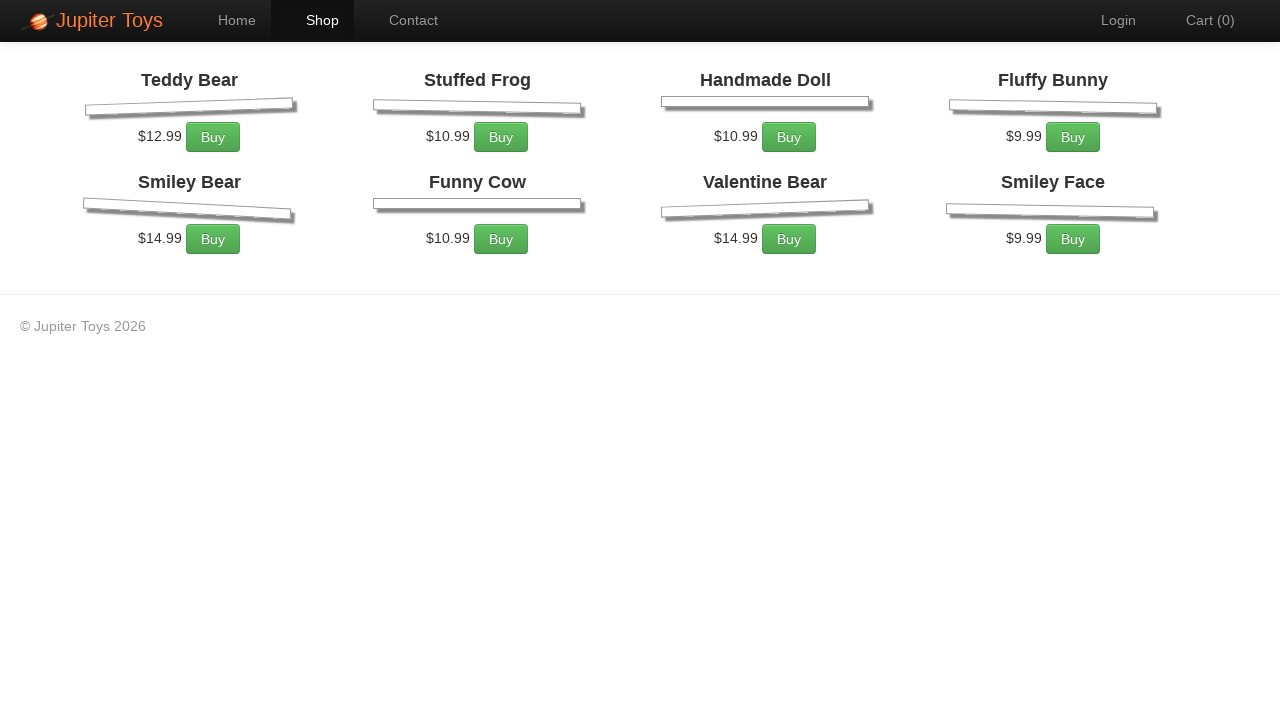

Shop page loaded with products displayed
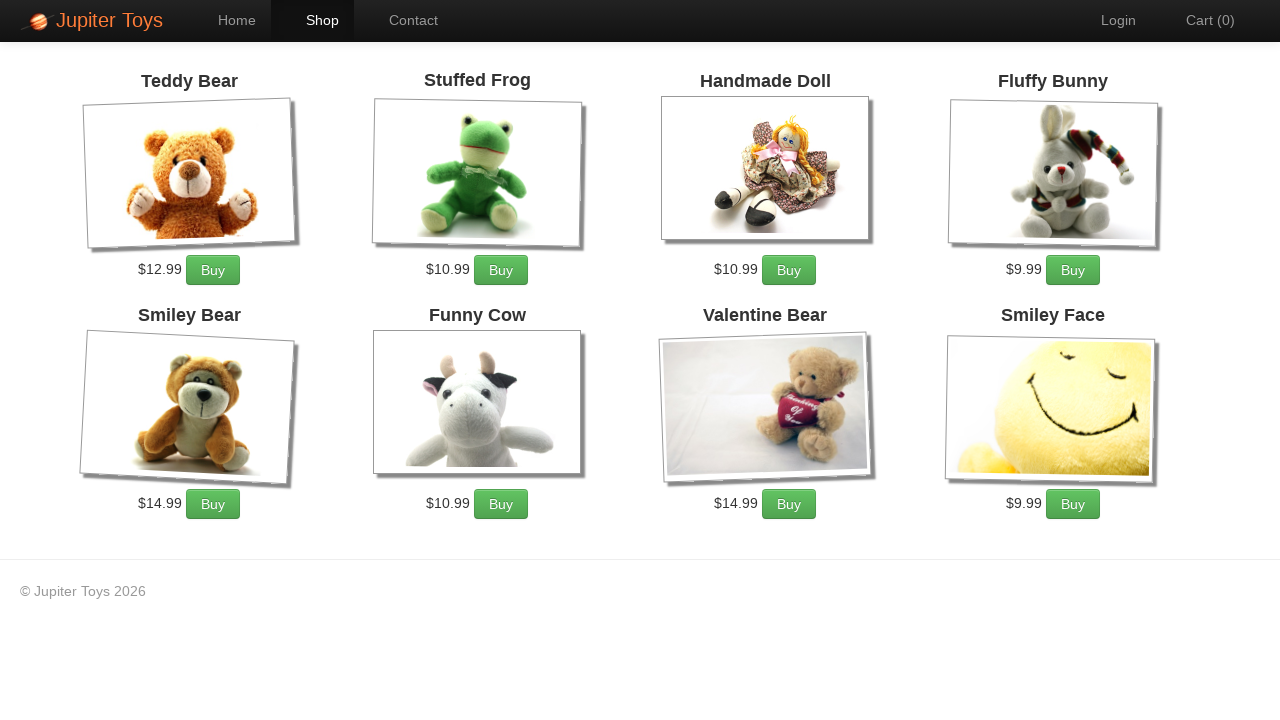

Clicked buy button for Funny Cow (1st time) at (501, 504) on li:has-text('Funny Cow') a.btn
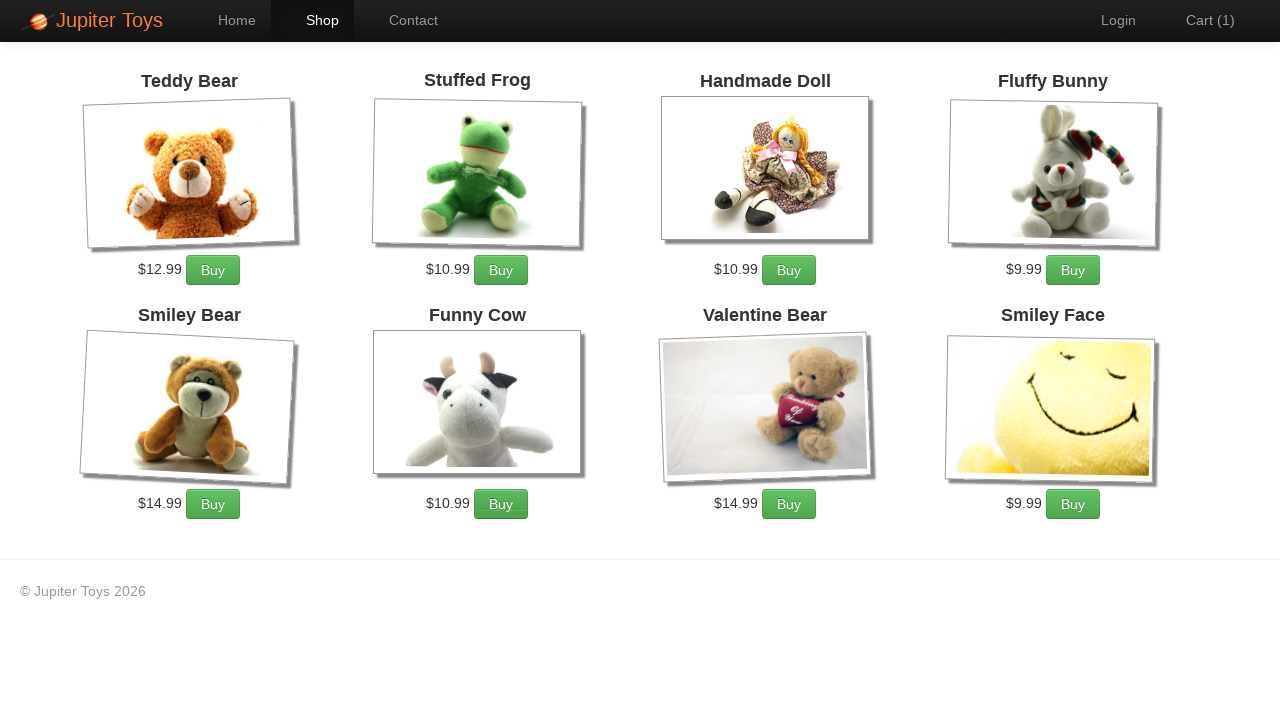

Clicked buy button for Funny Cow (2nd time) at (501, 504) on li:has-text('Funny Cow') a.btn
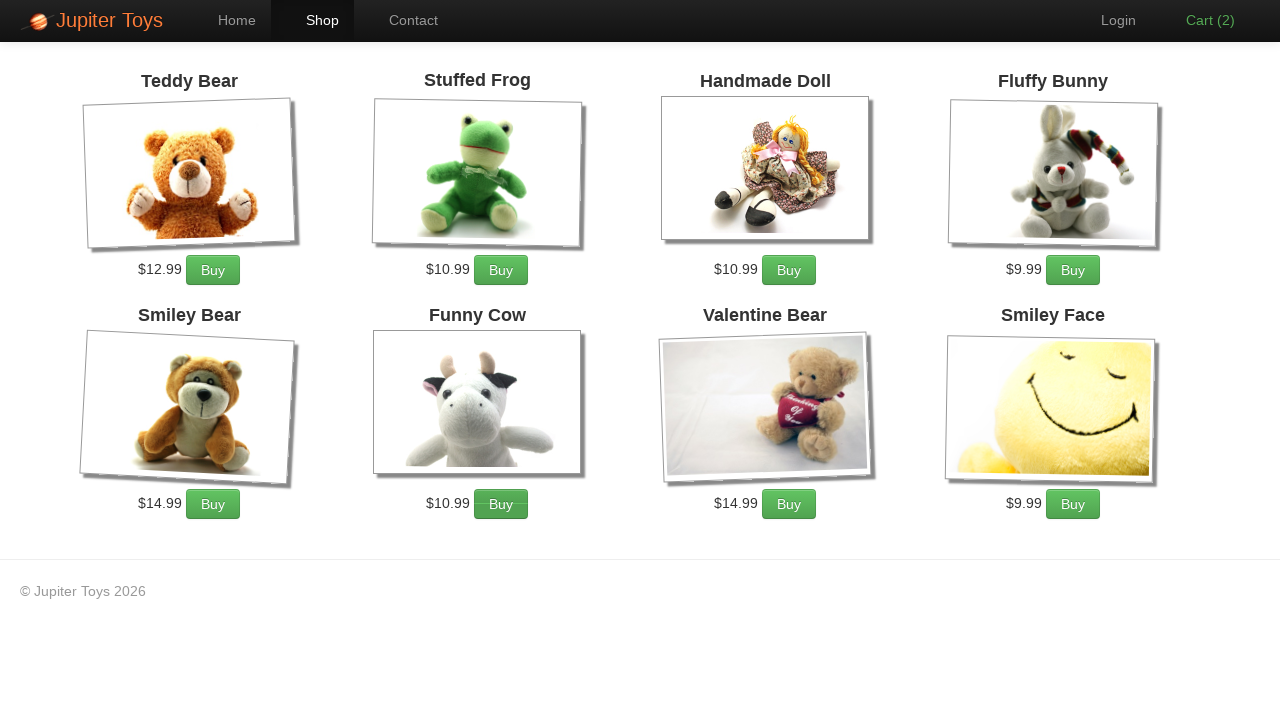

Clicked buy button for Fluffy Bunny at (1073, 270) on li:has-text('Fluffy Bunny') a.btn
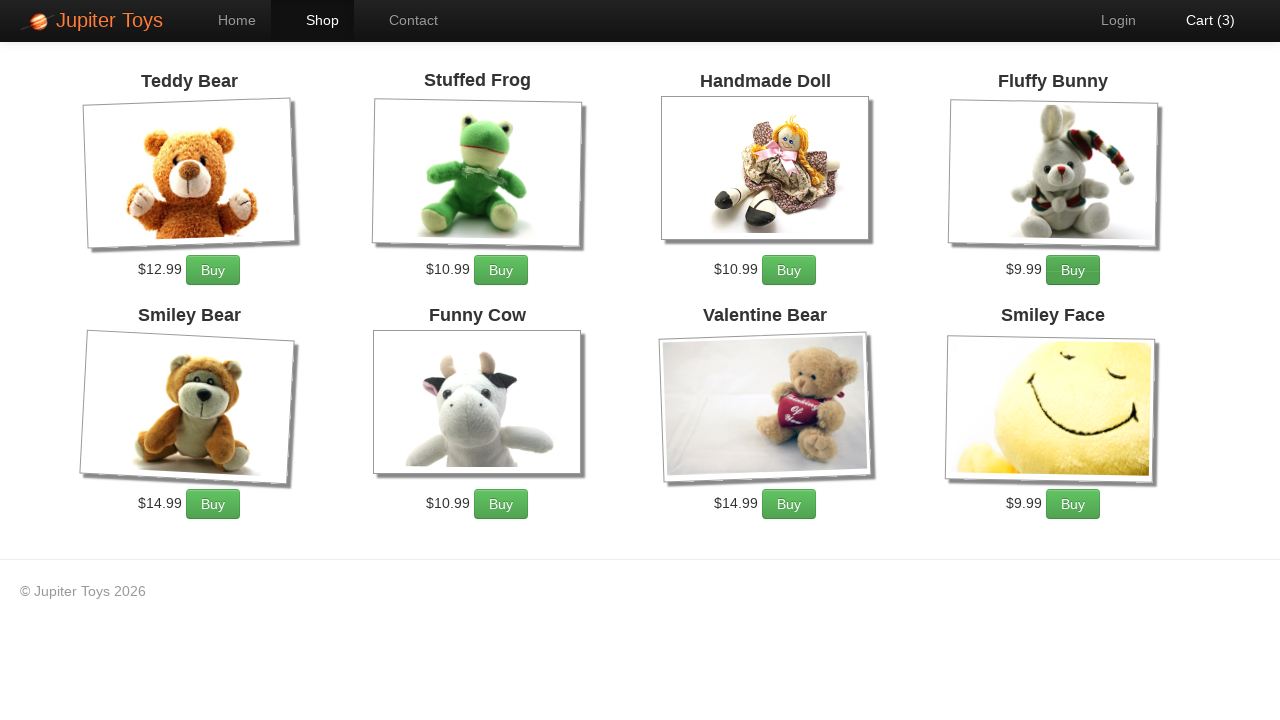

Clicked cart menu link at (1200, 20) on a[href='#/cart']
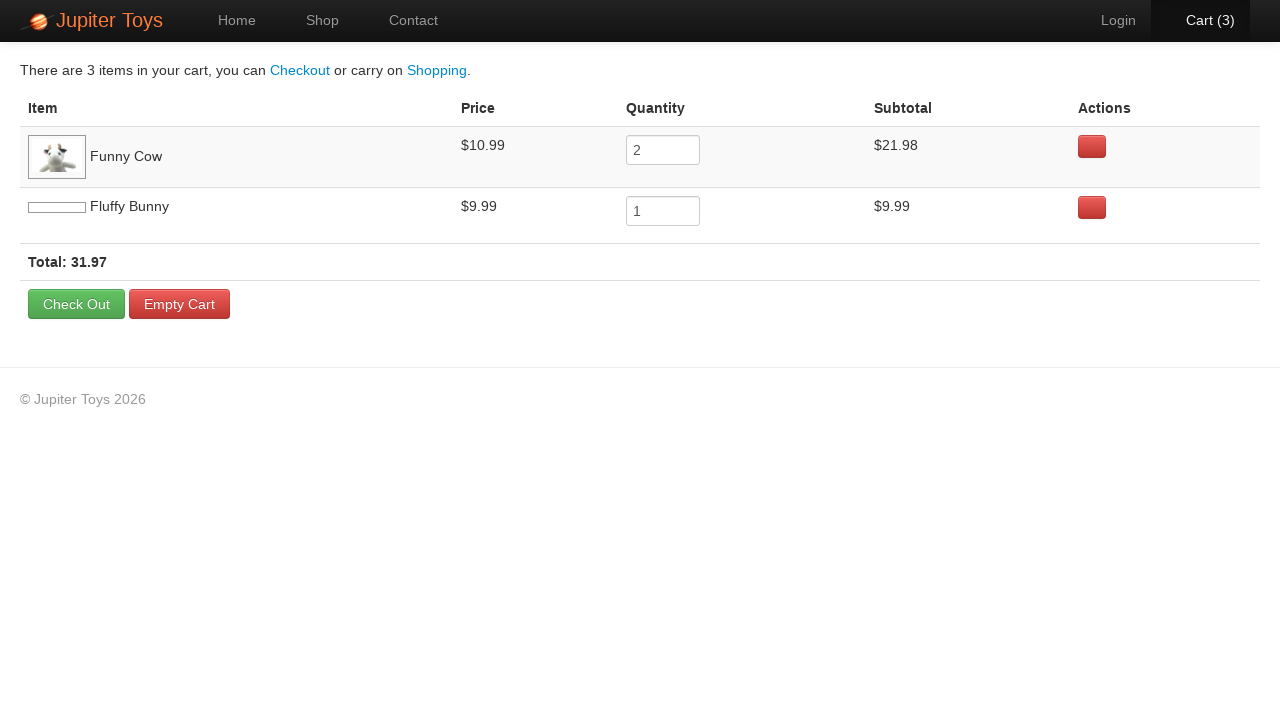

Cart page loaded with items table displayed
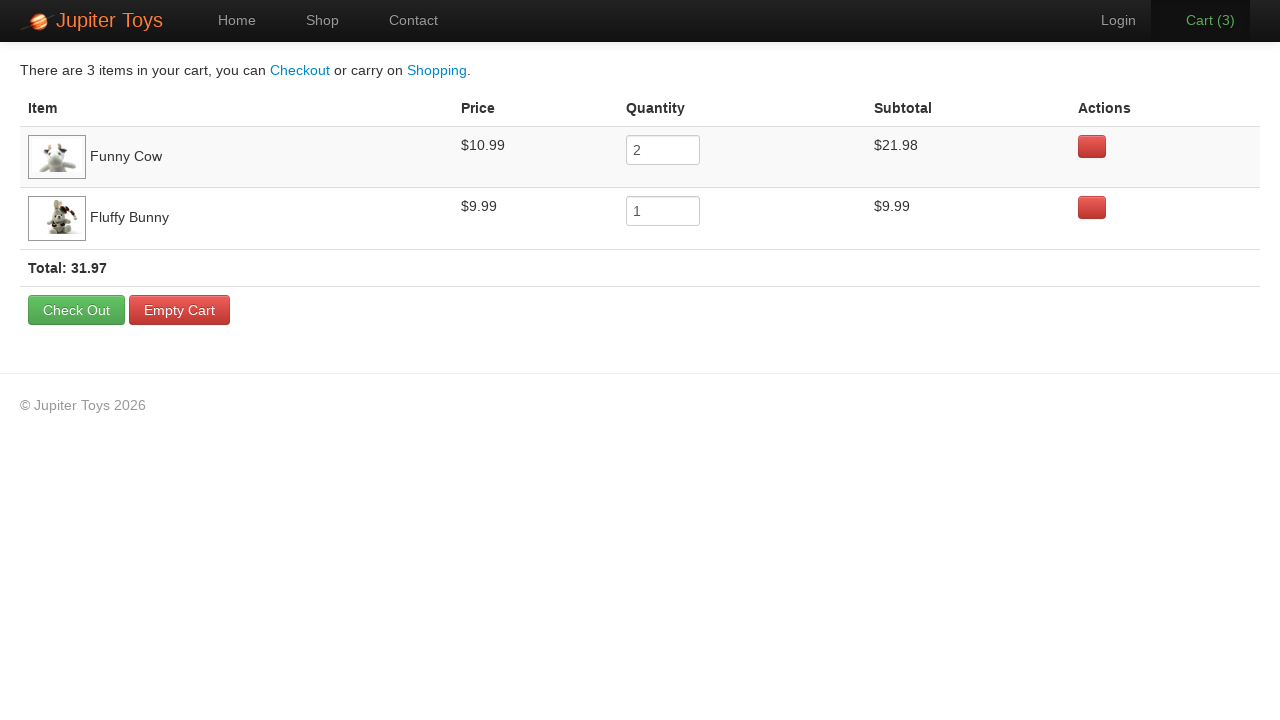

Verified Funny Cow appears in cart
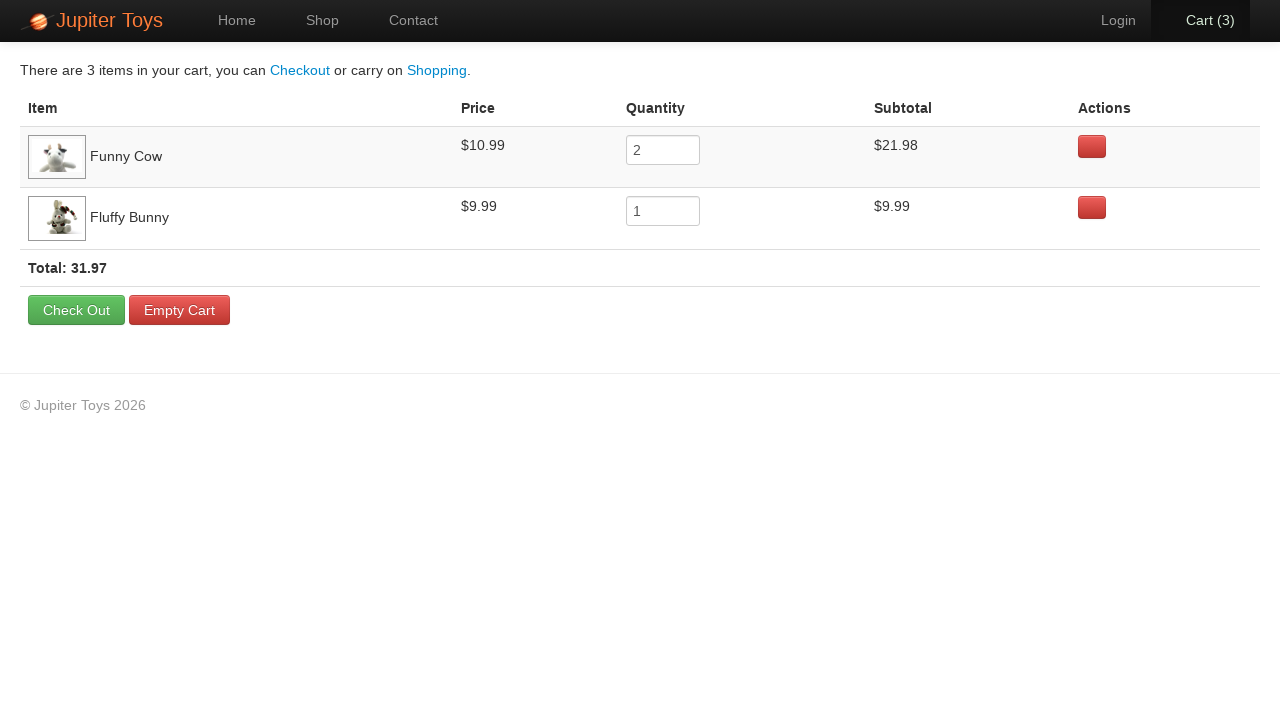

Verified Fluffy Bunny appears in cart
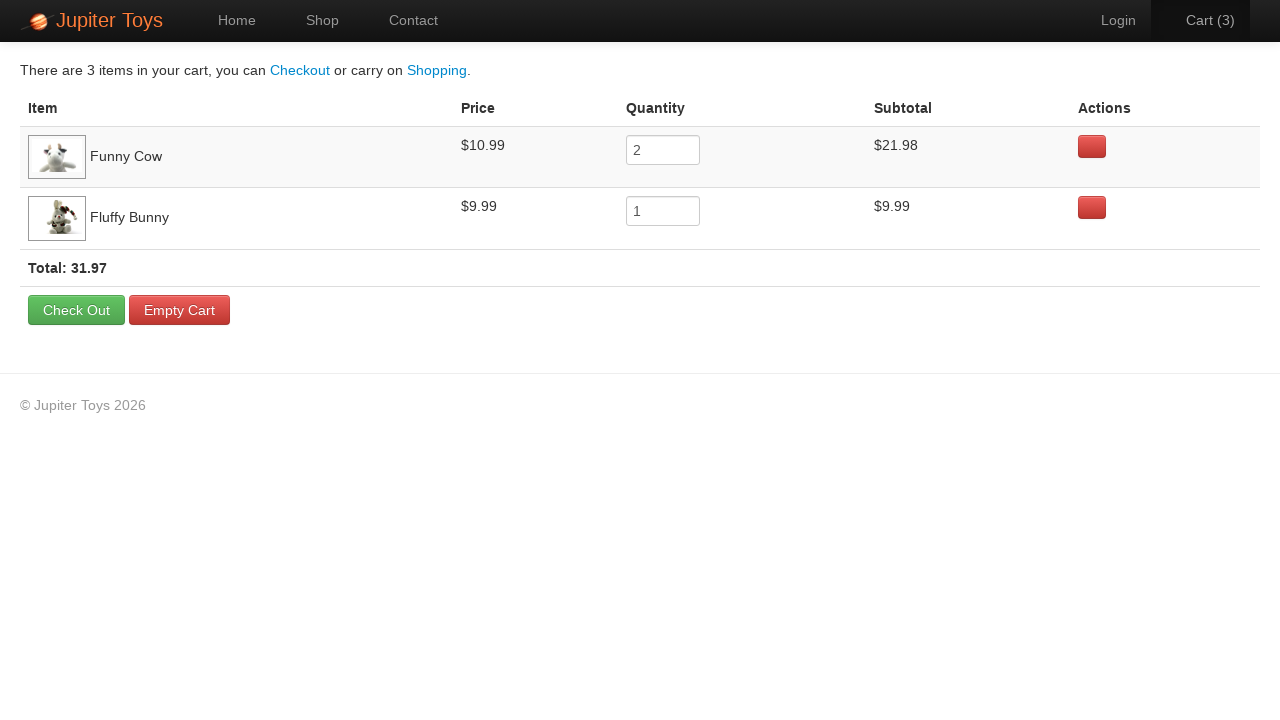

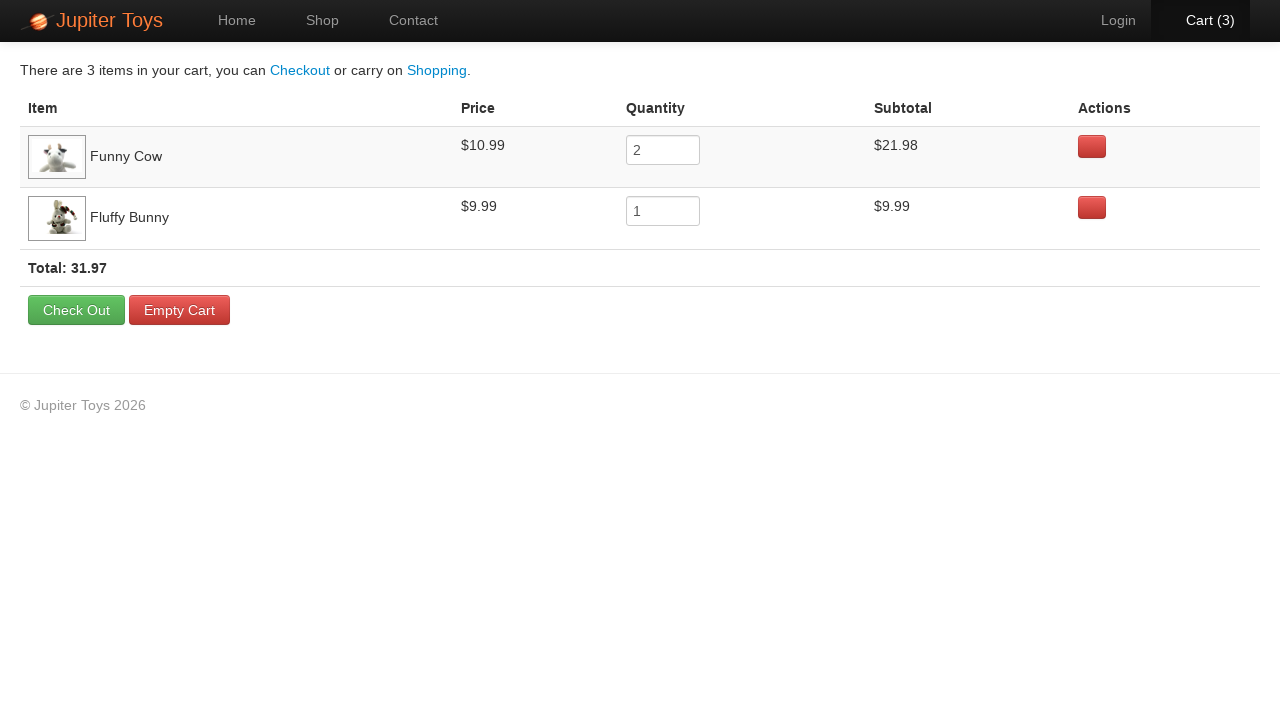